Tests checkbox functionality by clicking a checkbox, verifying its selected state, and counting total checkboxes on the page

Starting URL: https://rahulshettyacademy.com/AutomationPractice/

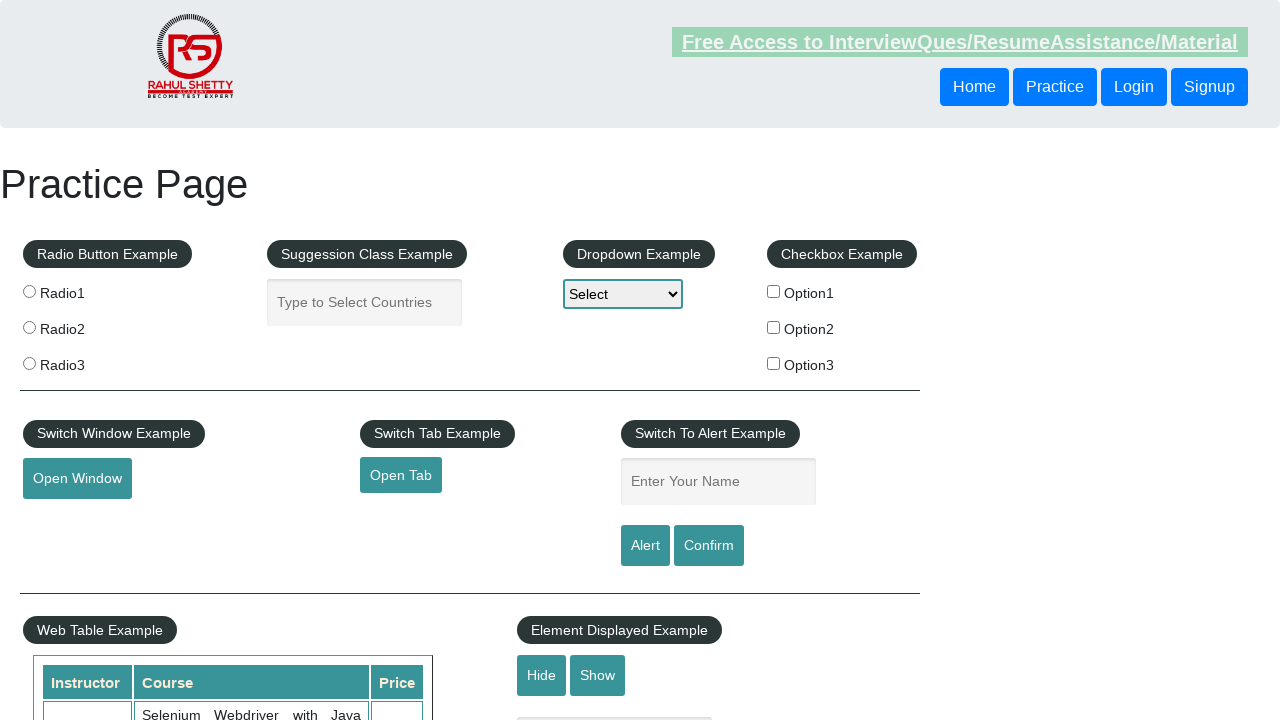

Clicked on first checkbox (checkBoxOption1) at (774, 291) on #checkBoxOption1
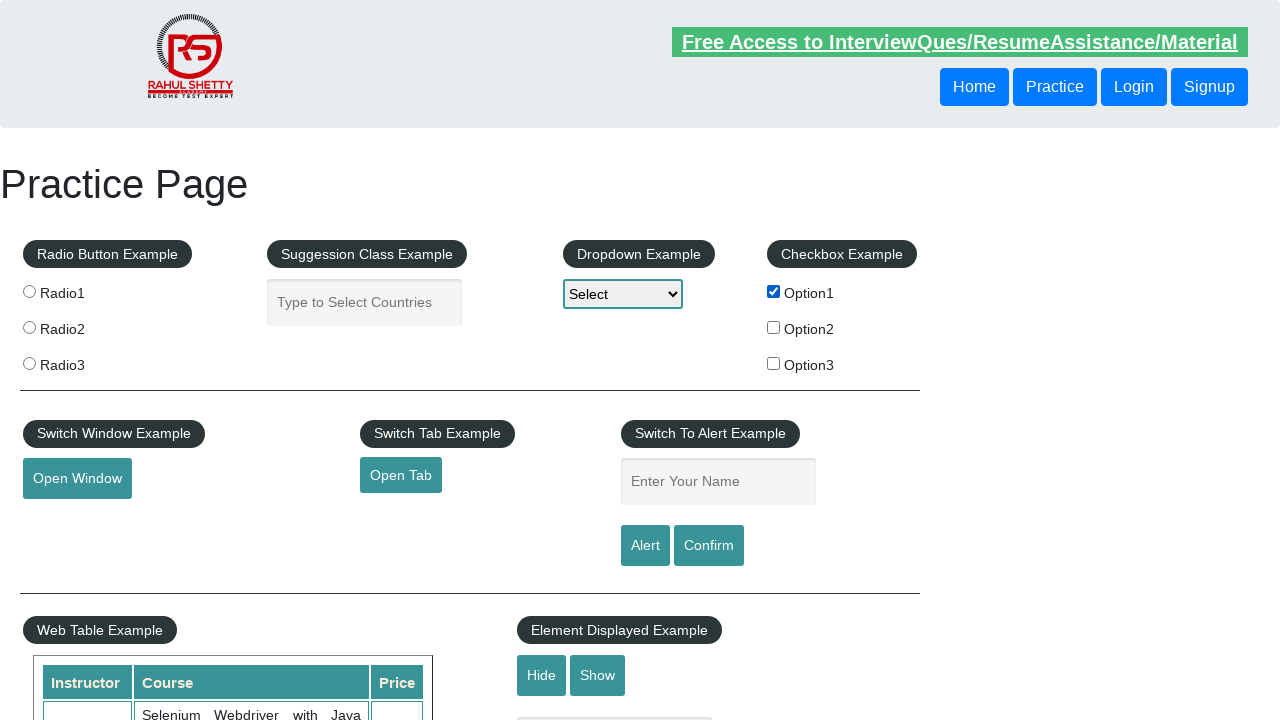

Verified that checkbox1 is checked
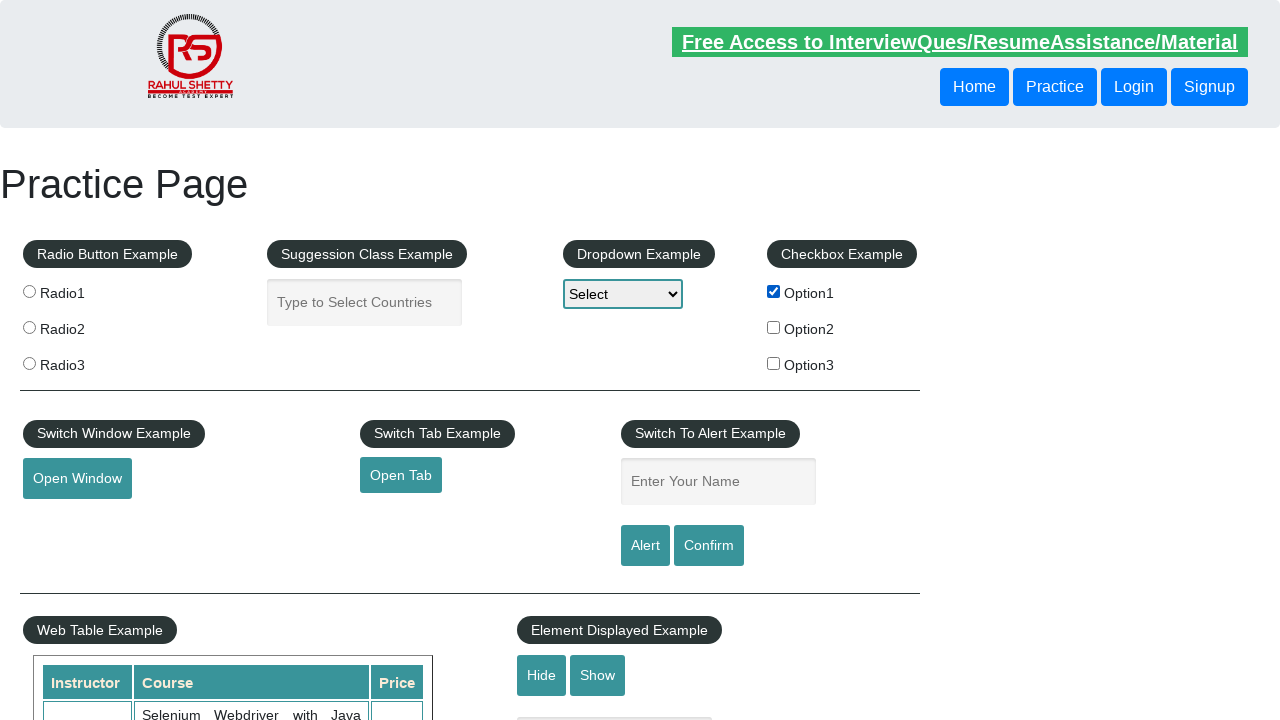

Verified that checkbox2 is unchecked
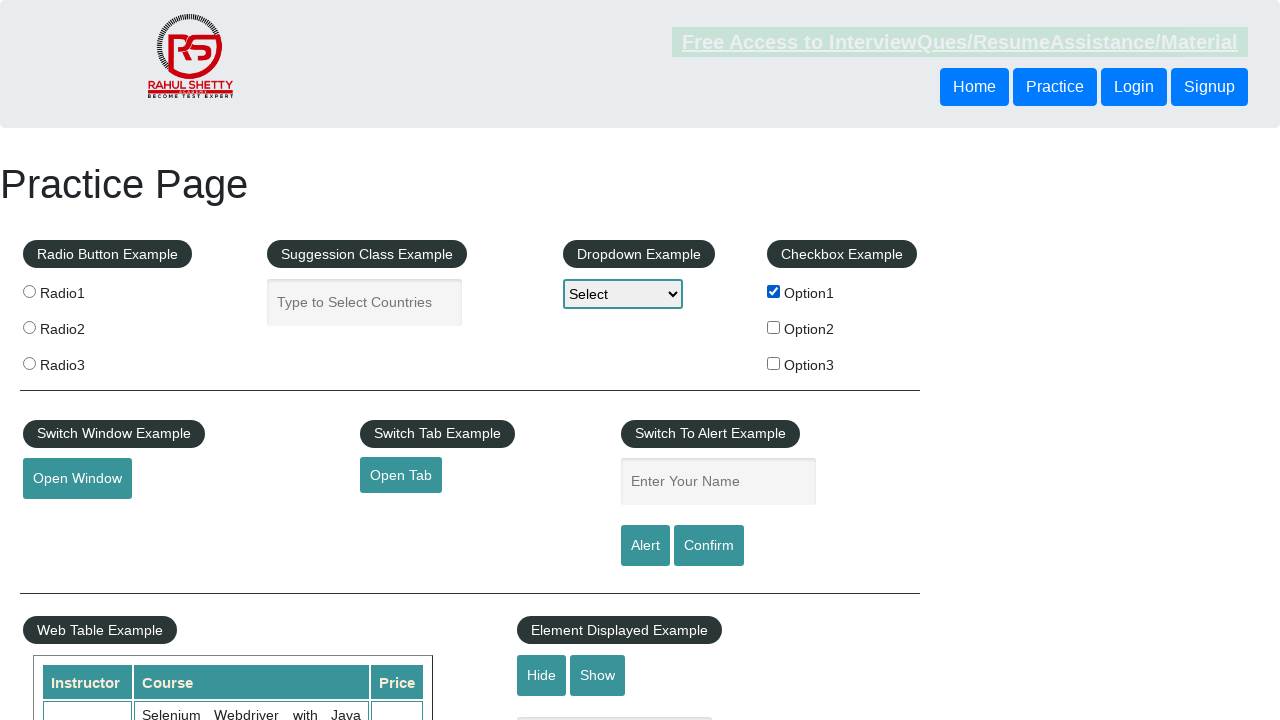

Retrieved total checkbox count from page
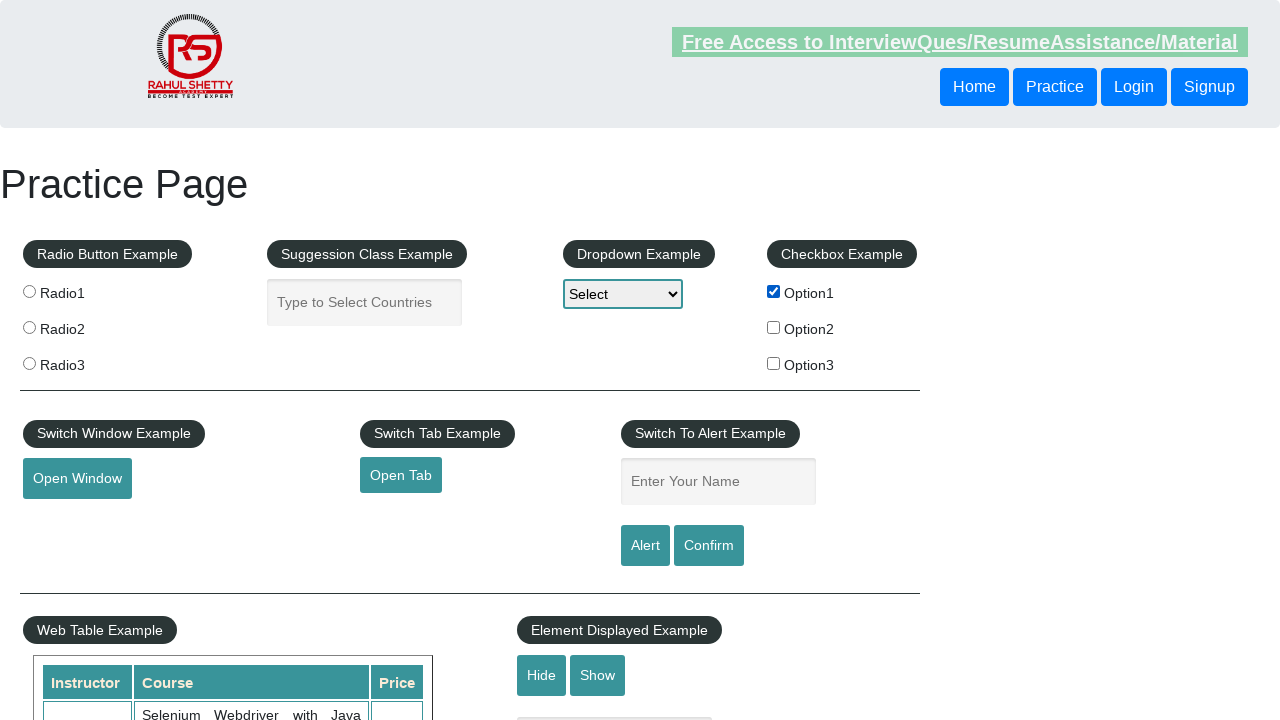

Verified that there are exactly 3 checkboxes on the page
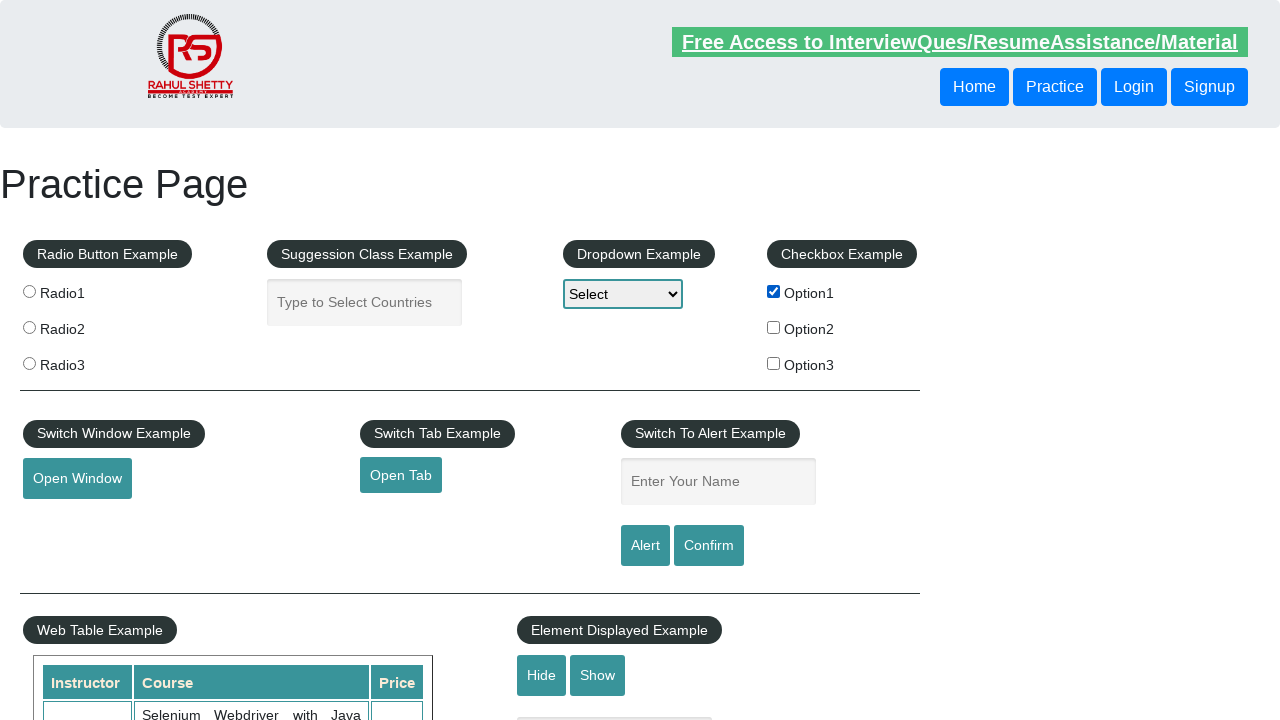

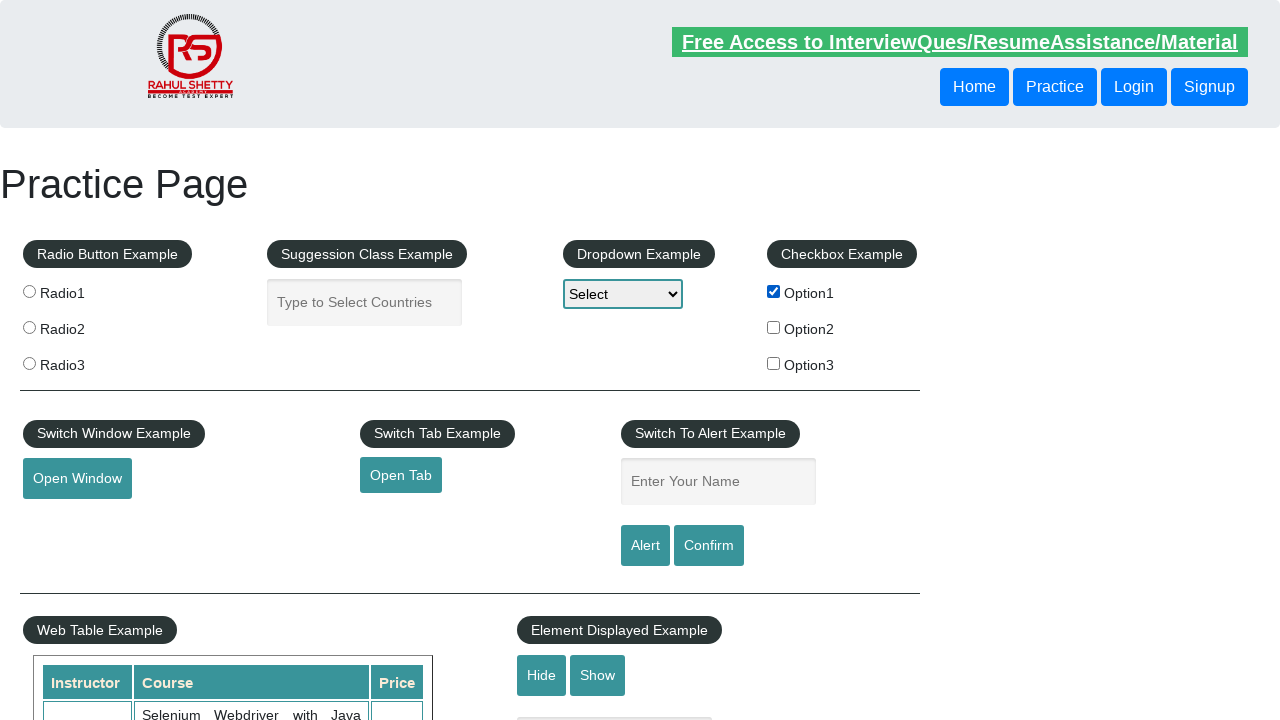